Tests checkbox functionality by clicking to select and deselect a checkbox, then verifying the total count of checkboxes on the page

Starting URL: http://qaclickacademy.com/practice.php

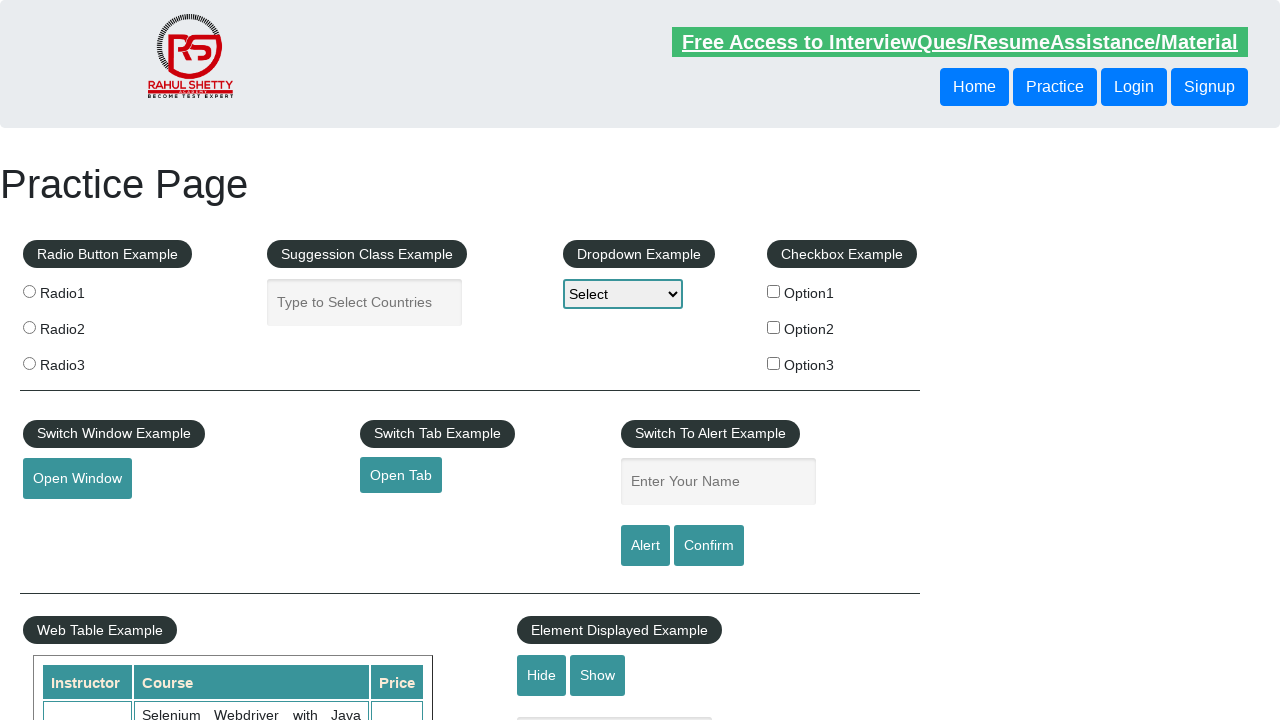

Clicked checkbox to select it at (774, 291) on #checkBoxOption1
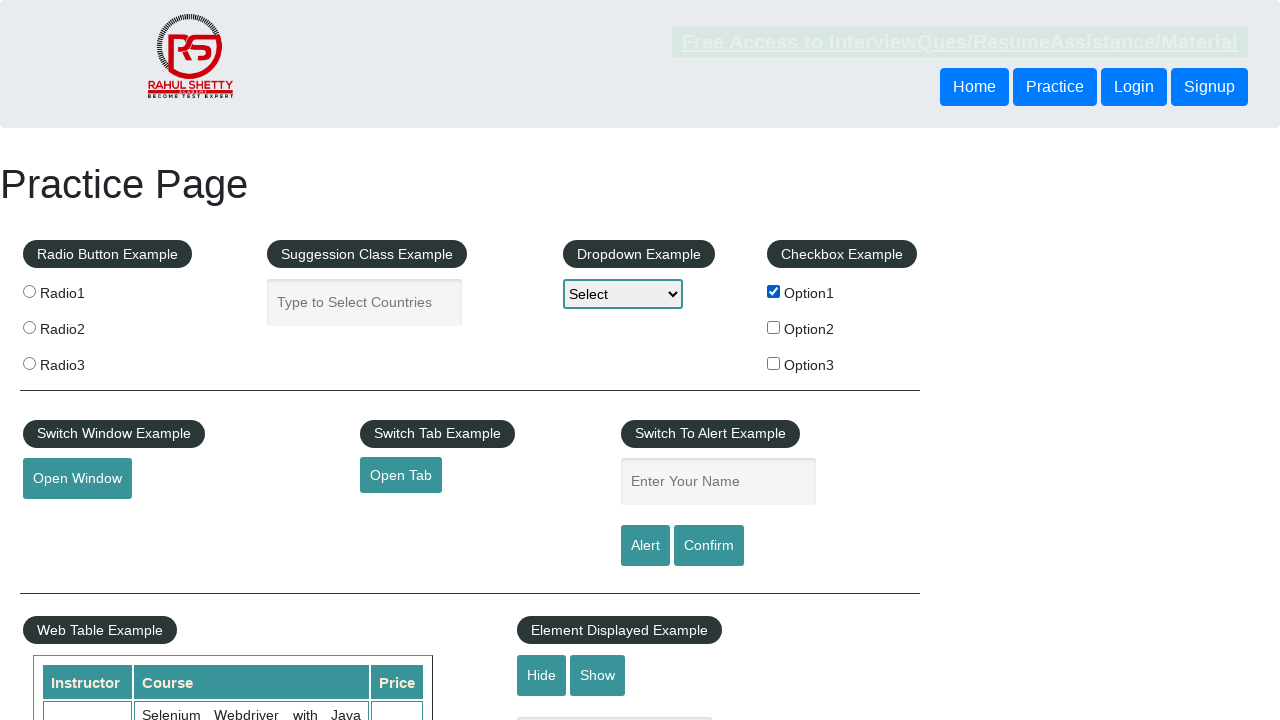

Verified checkbox is selected
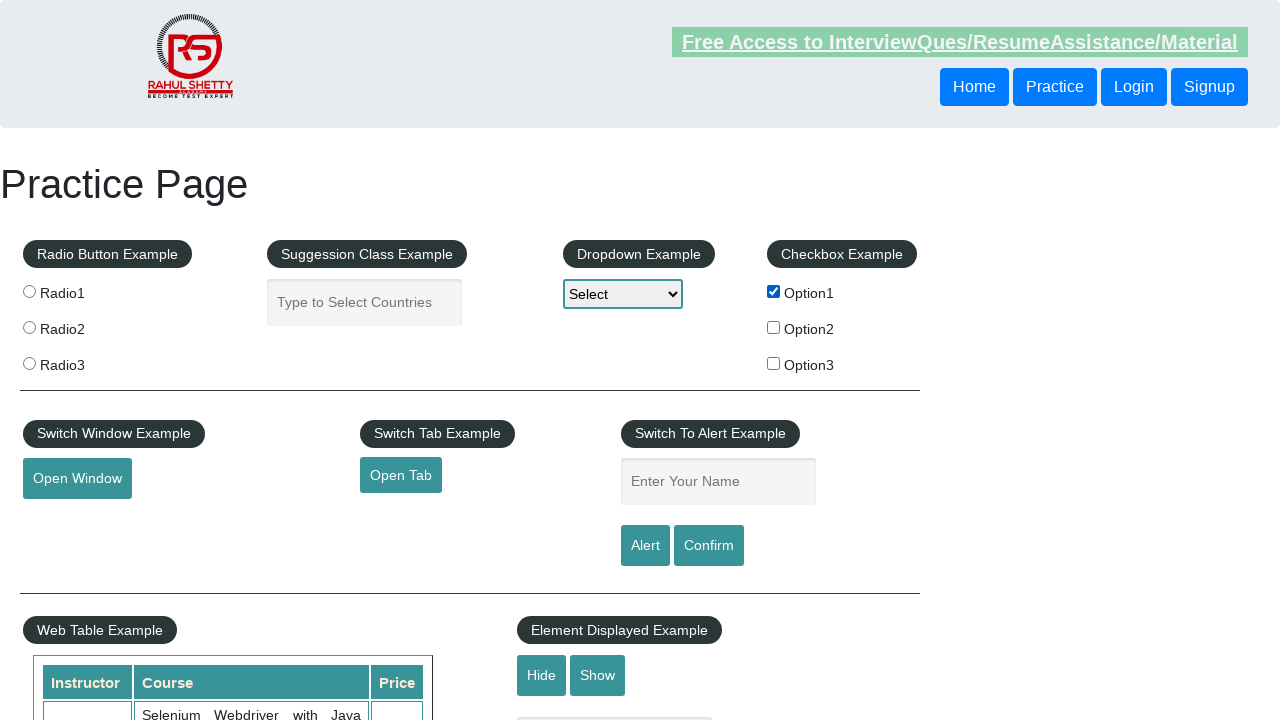

Clicked checkbox again to deselect it at (774, 291) on #checkBoxOption1
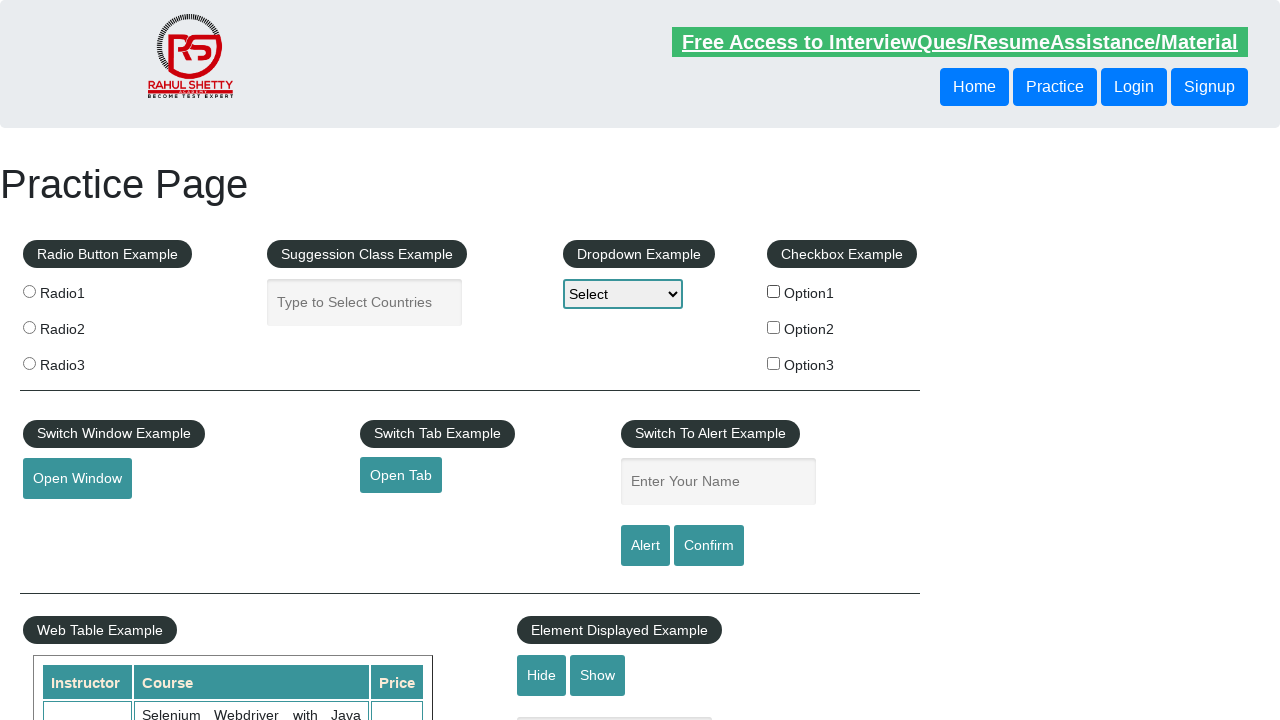

Verified checkbox is deselected
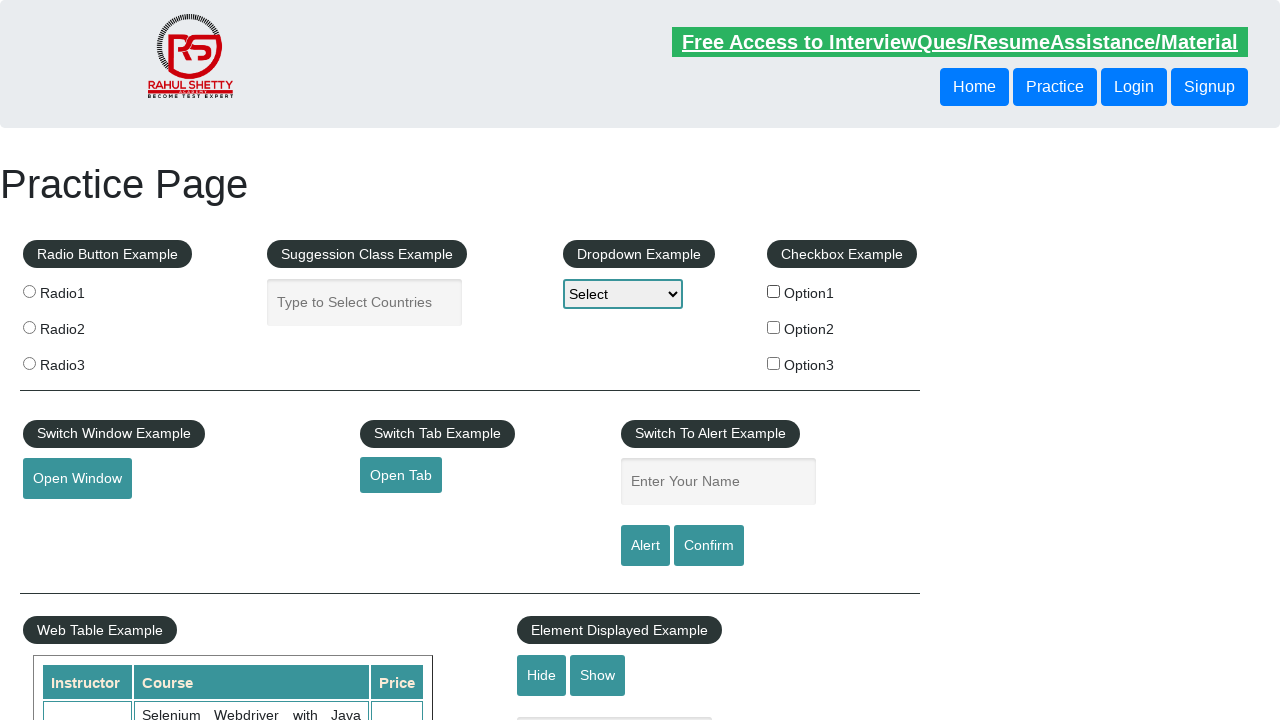

Counted total checkboxes on page: 3
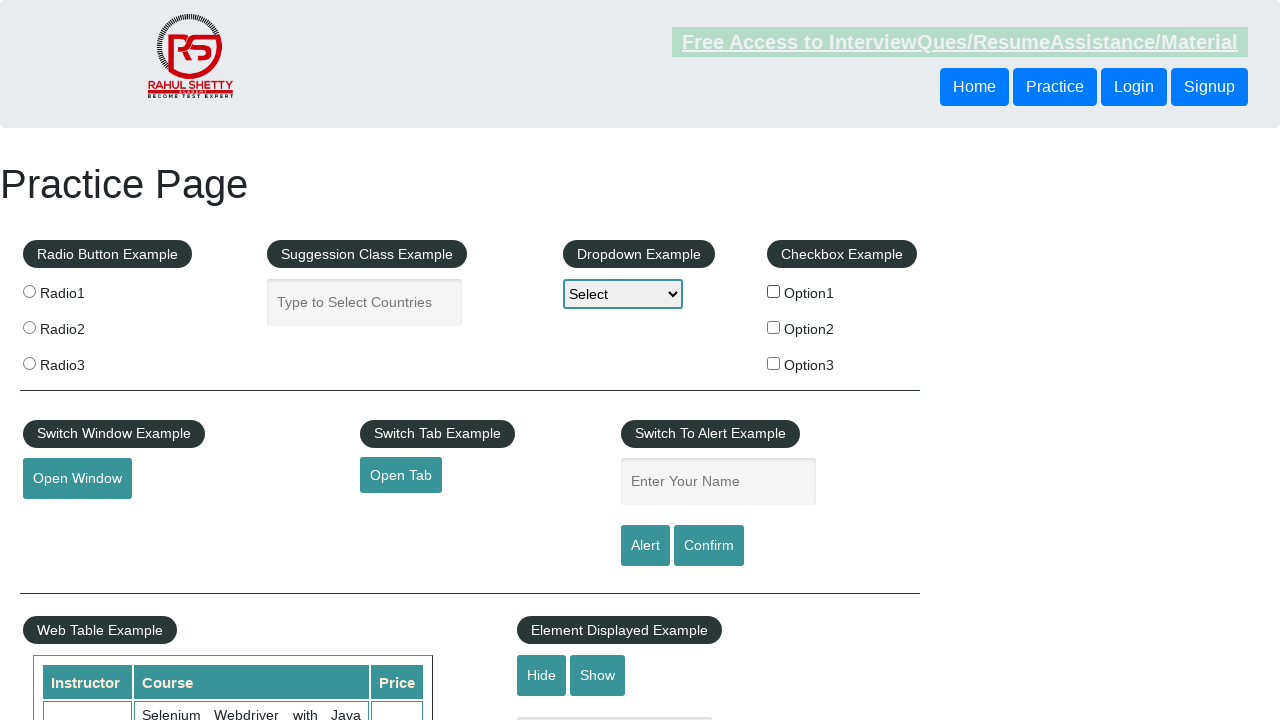

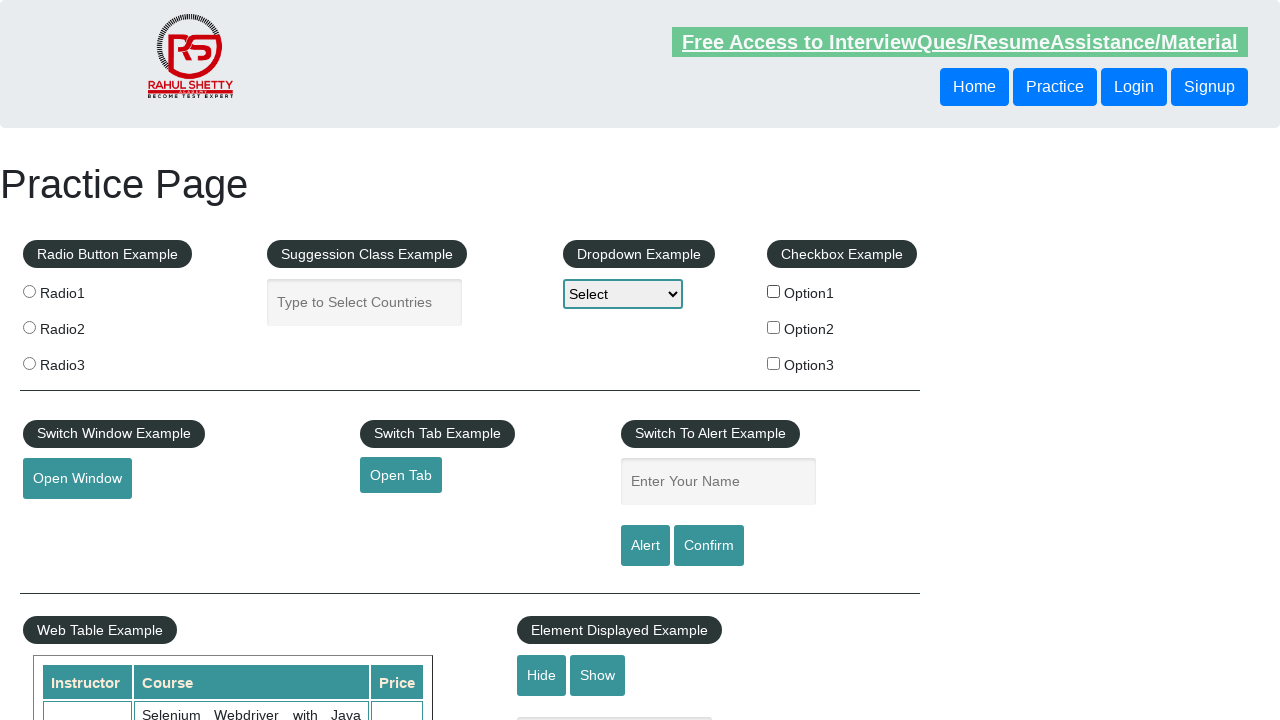